Tests right-click context menu functionality by right-clicking an element, hovering over menu items, and selecting an option

Starting URL: http://swisnl.github.io/jQuery-contextMenu/demo.html

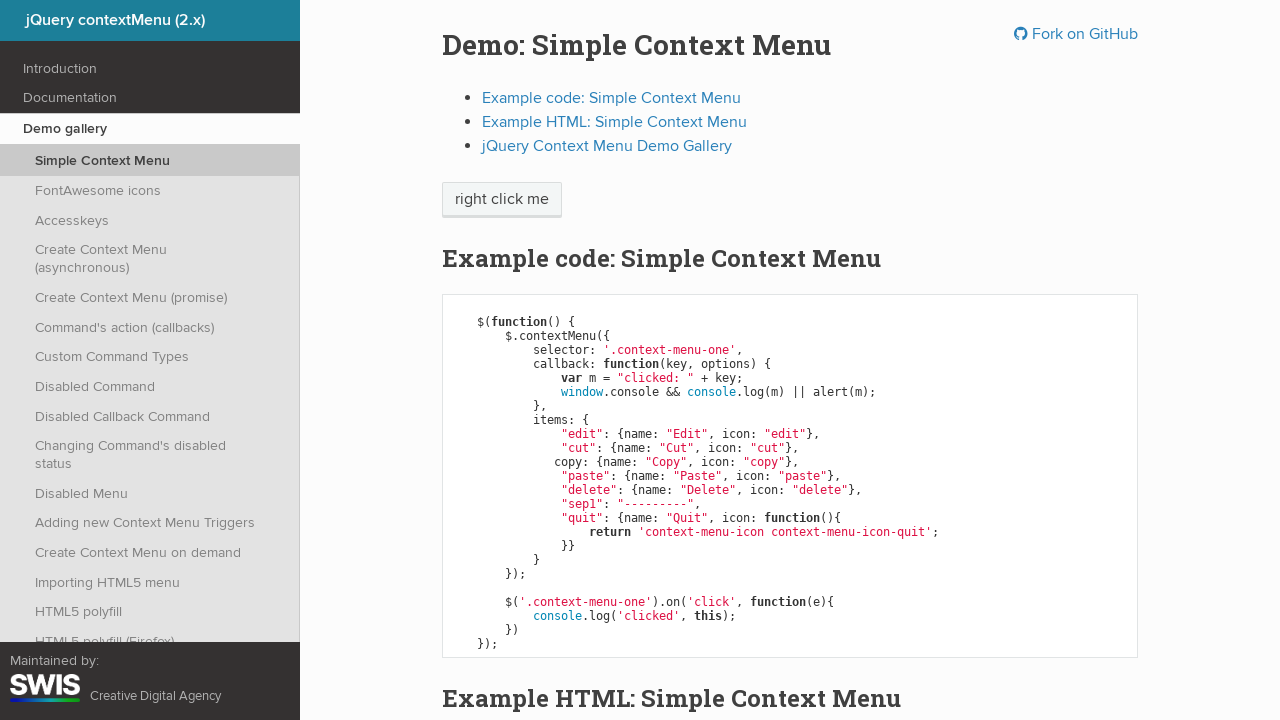

Right-clicked on context menu trigger element at (502, 200) on span.context-menu-one.btn.btn-neutral
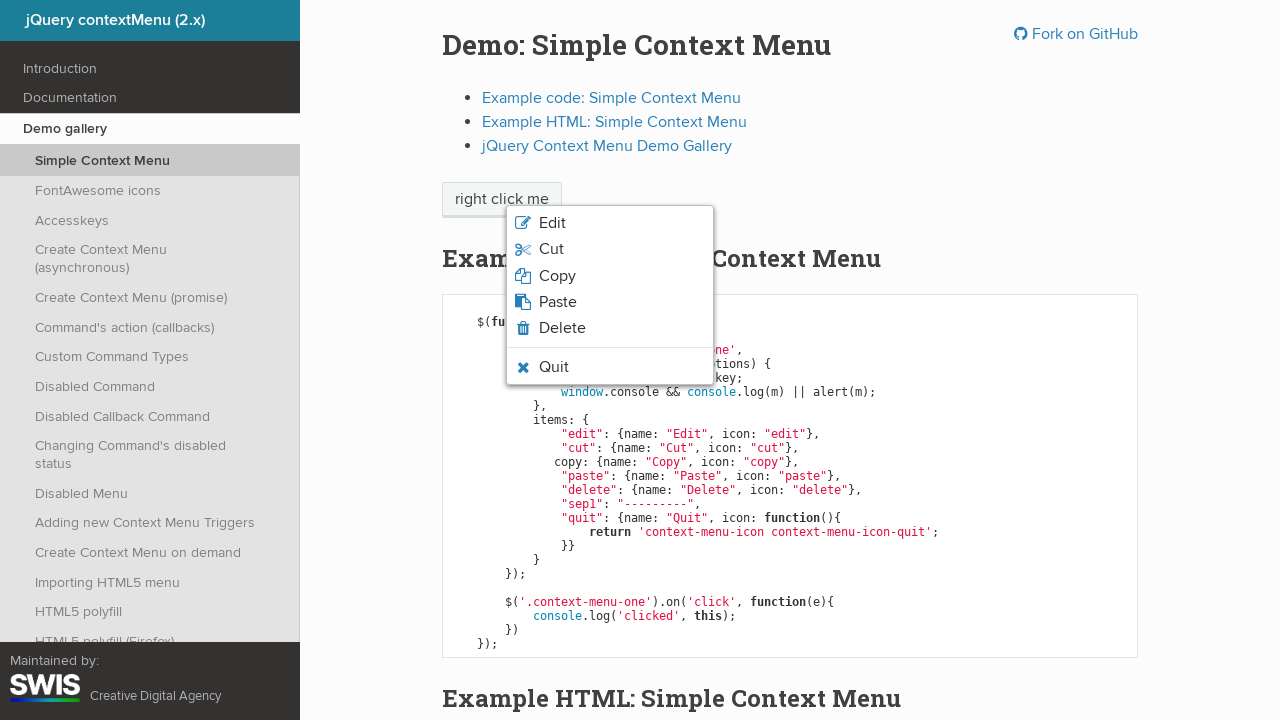

Context menu appeared
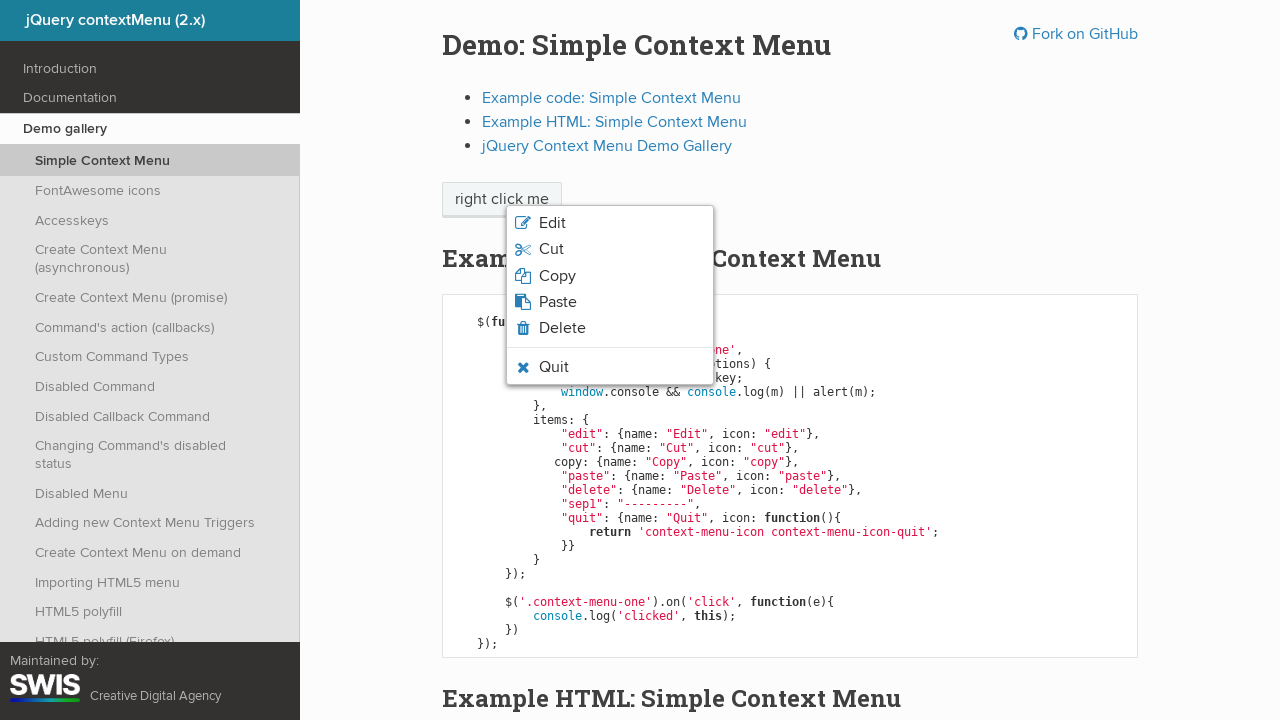

Hovered over quit menu option at (610, 367) on .context-menu-icon-quit
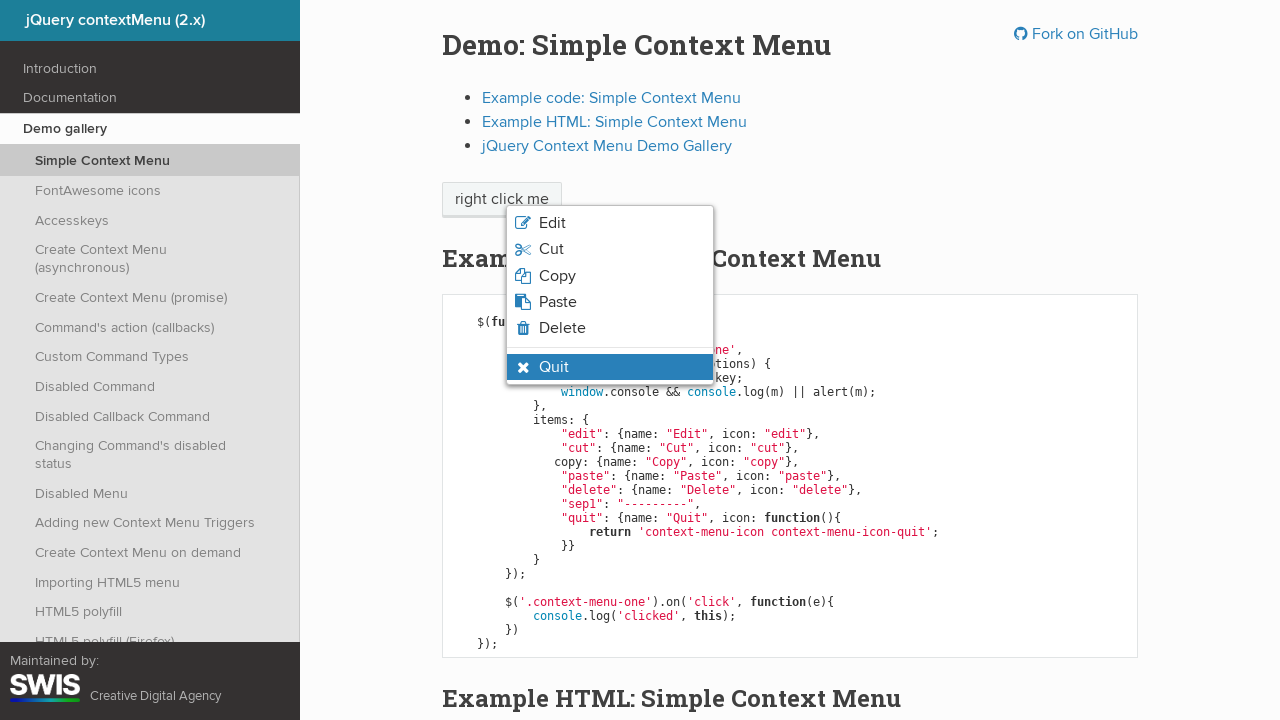

Clicked on quit menu option at (610, 367) on .context-menu-icon-quit
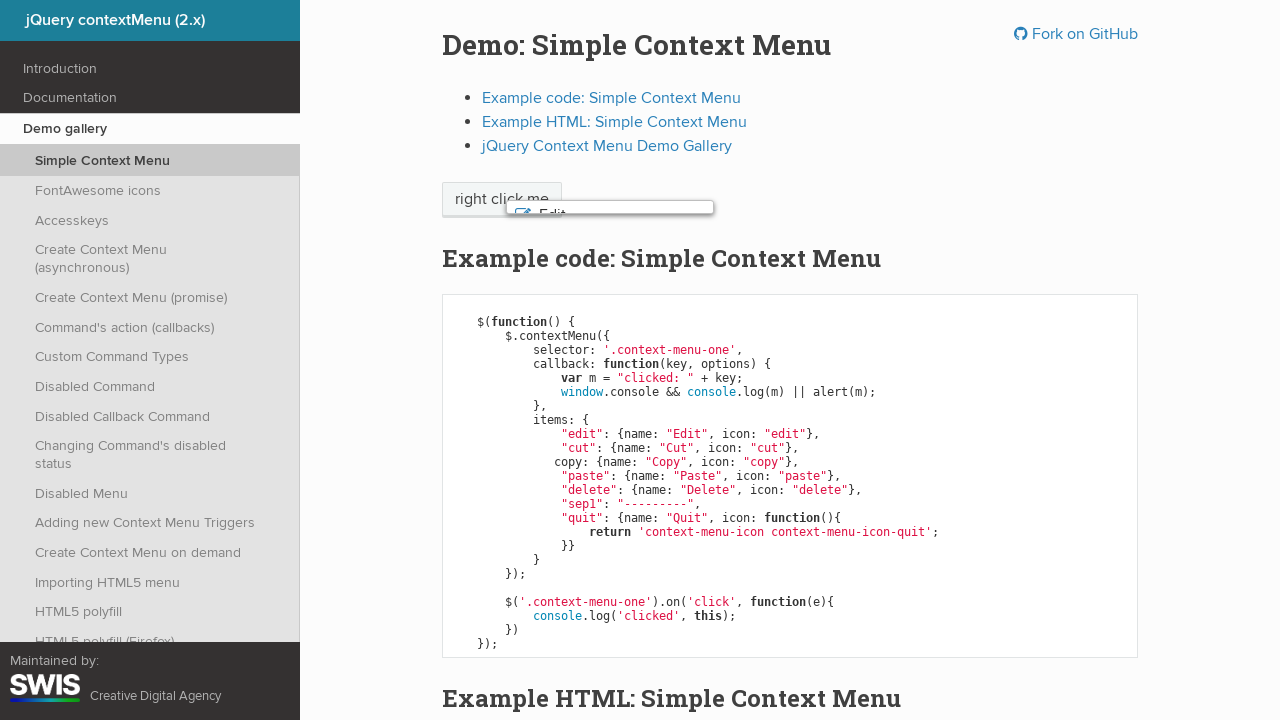

Alert dialog handler configured and accepted
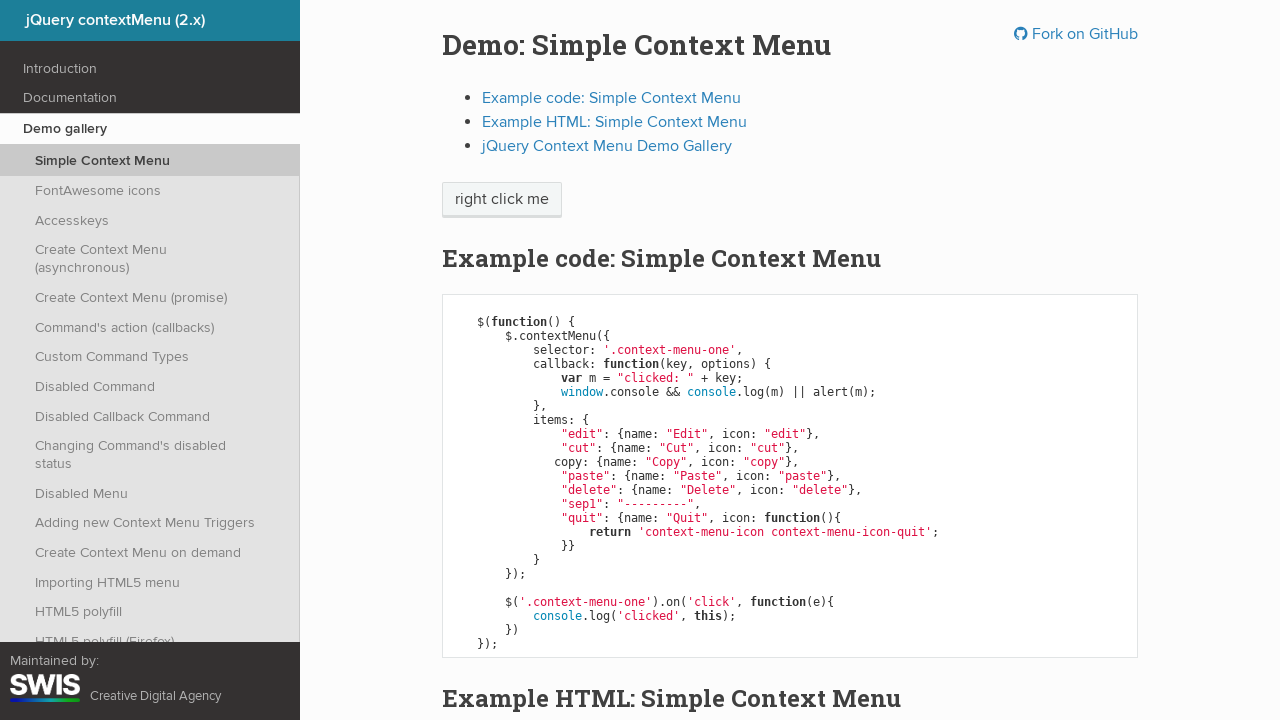

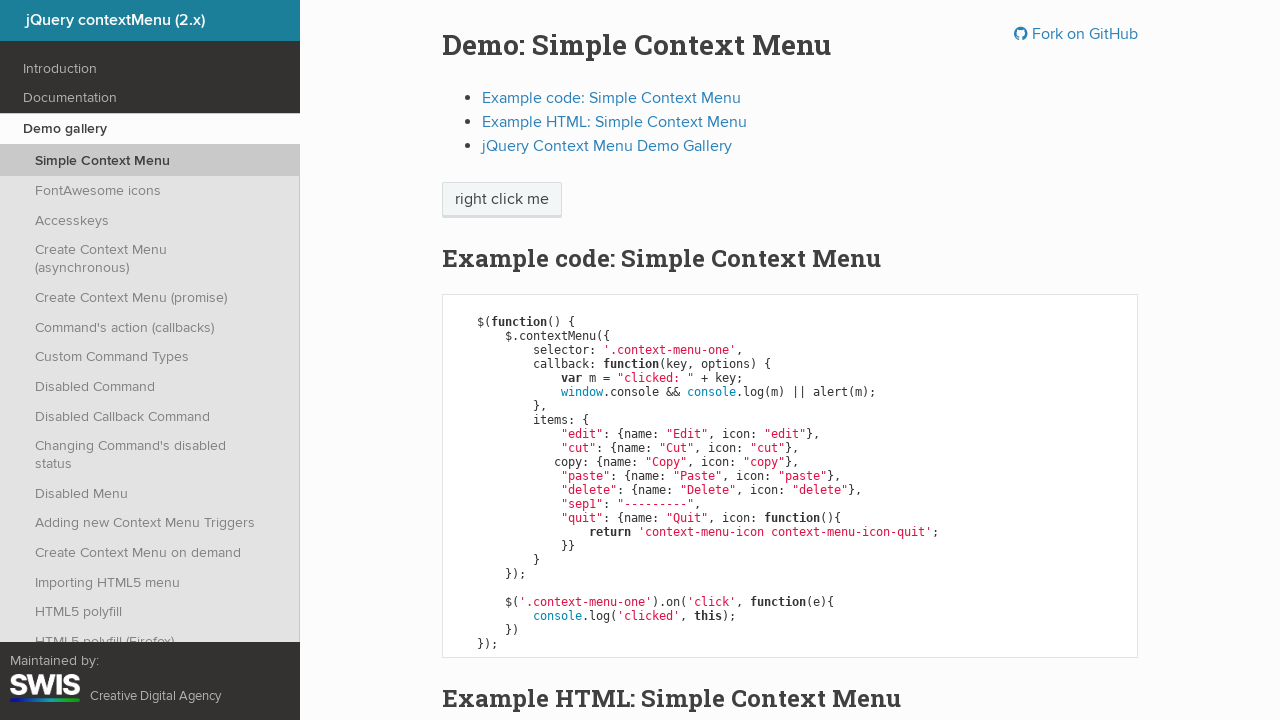